Tests the search functionality on python.org by entering a search query into the search field

Starting URL: https://python.org

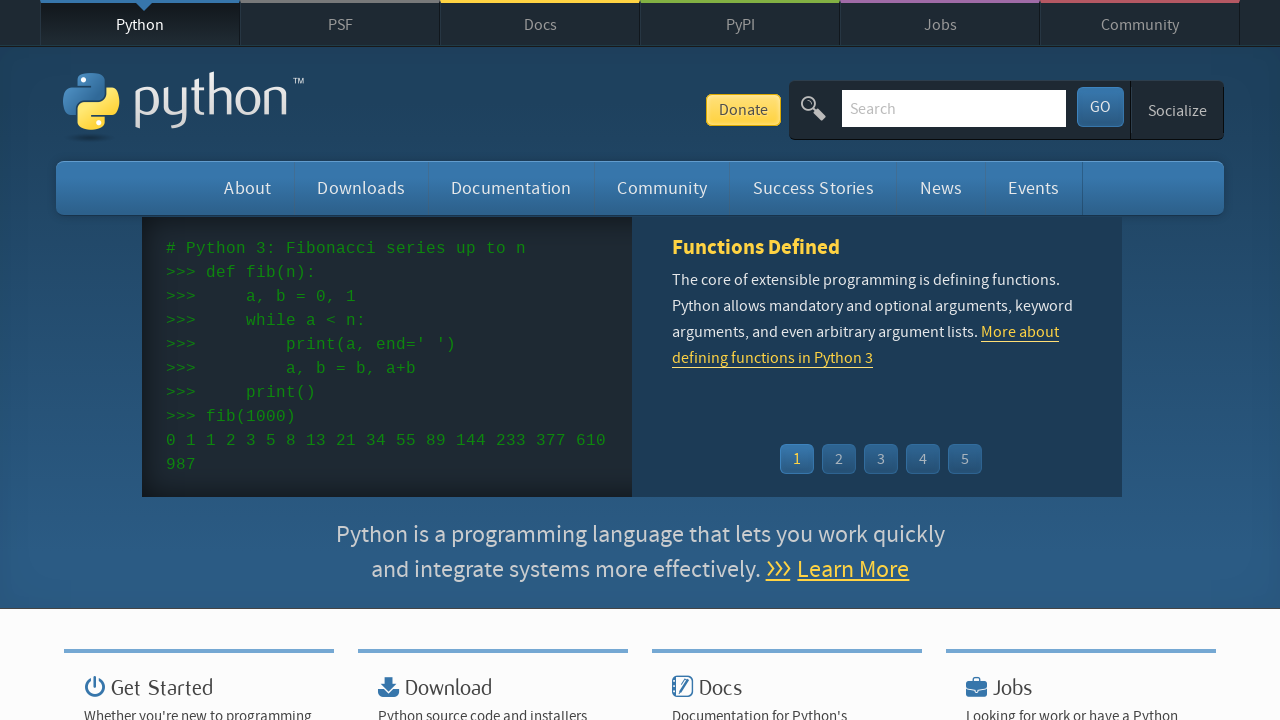

Filled search field with 'hello' on input[name='q']
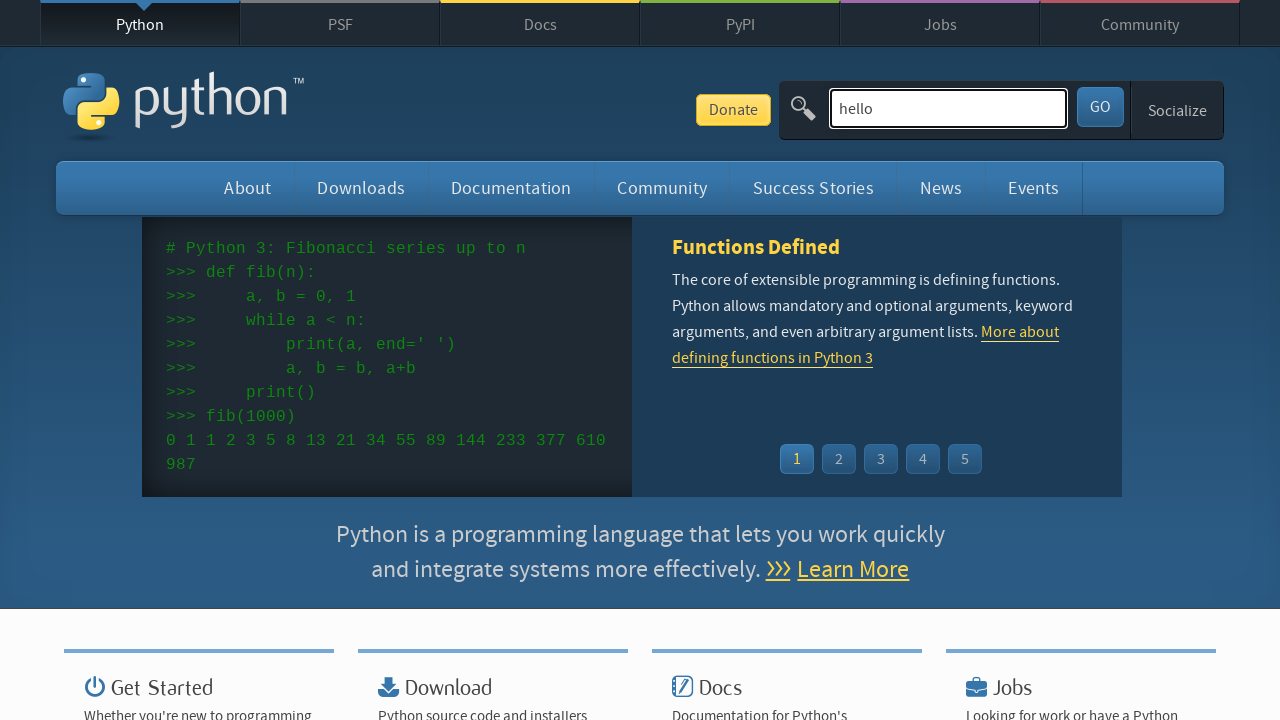

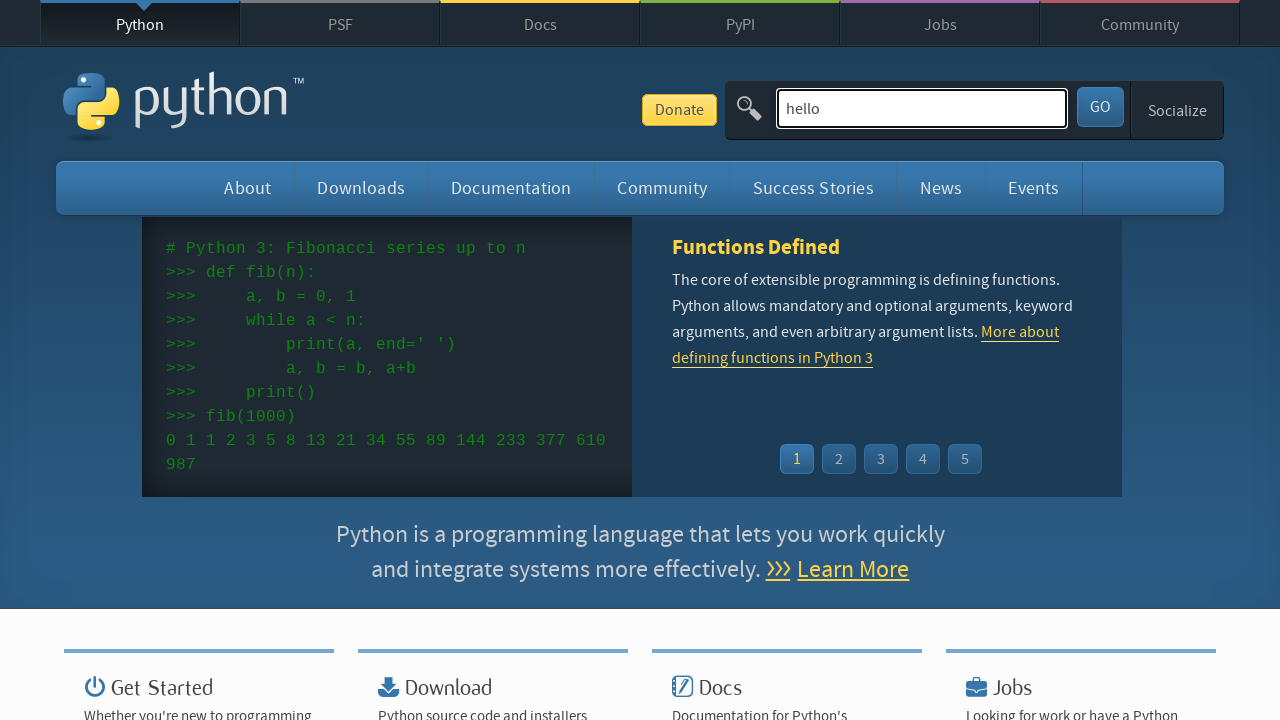